Tests dynamic content generation by clicking a button and waiting for specific text to appear in a dynamically updated element

Starting URL: https://training-support.net/webelements/dynamic-content

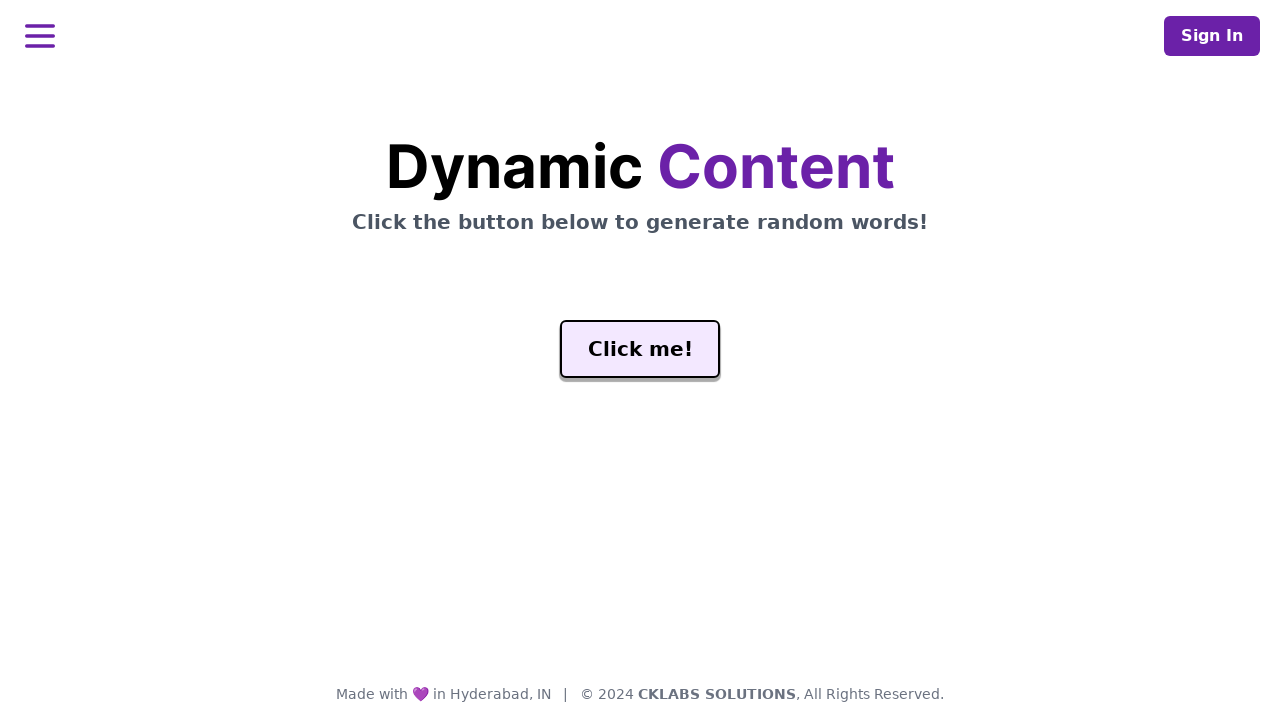

Clicked generate button to trigger dynamic content at (640, 349) on #genButton
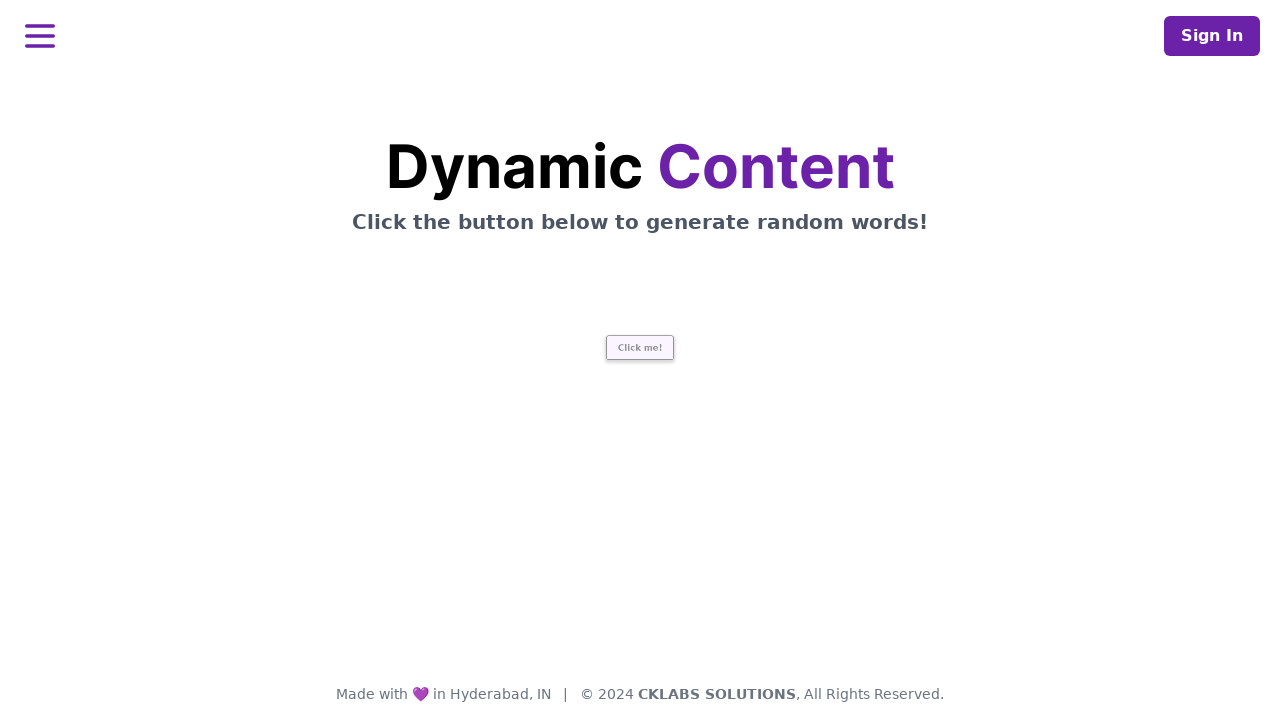

Waited for 'release' text to appear in word element
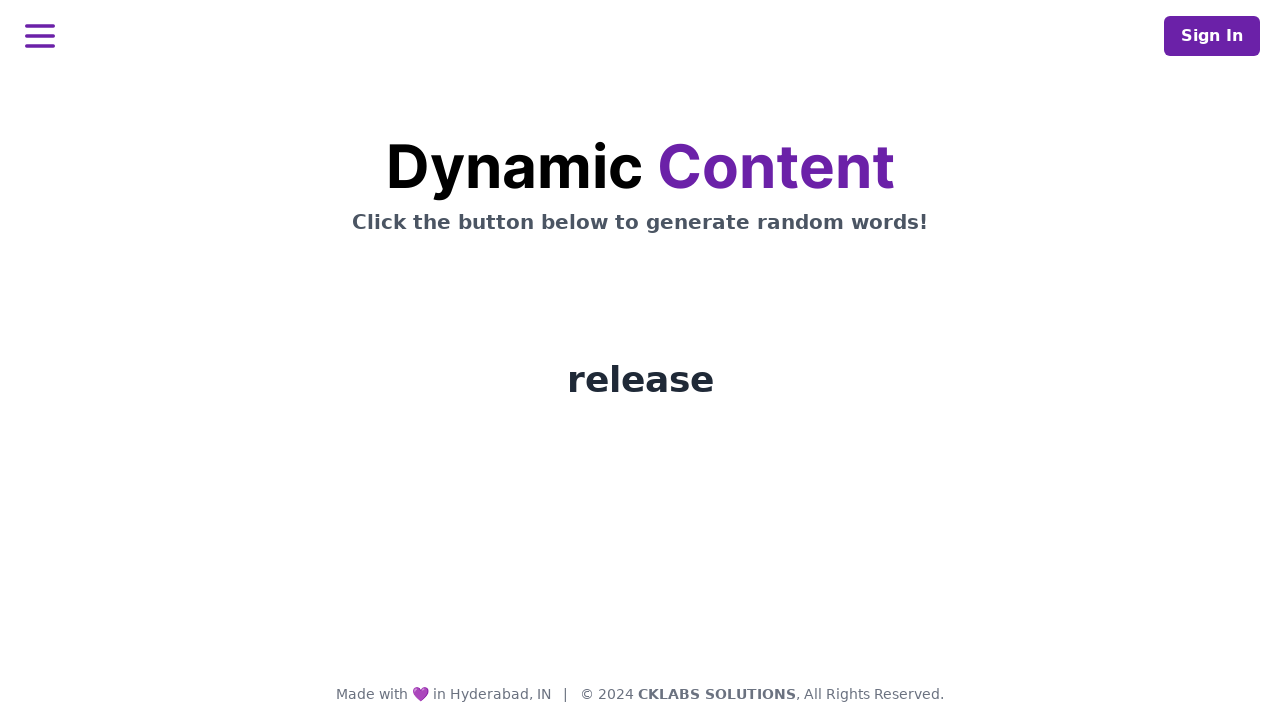

Verified word element is visible
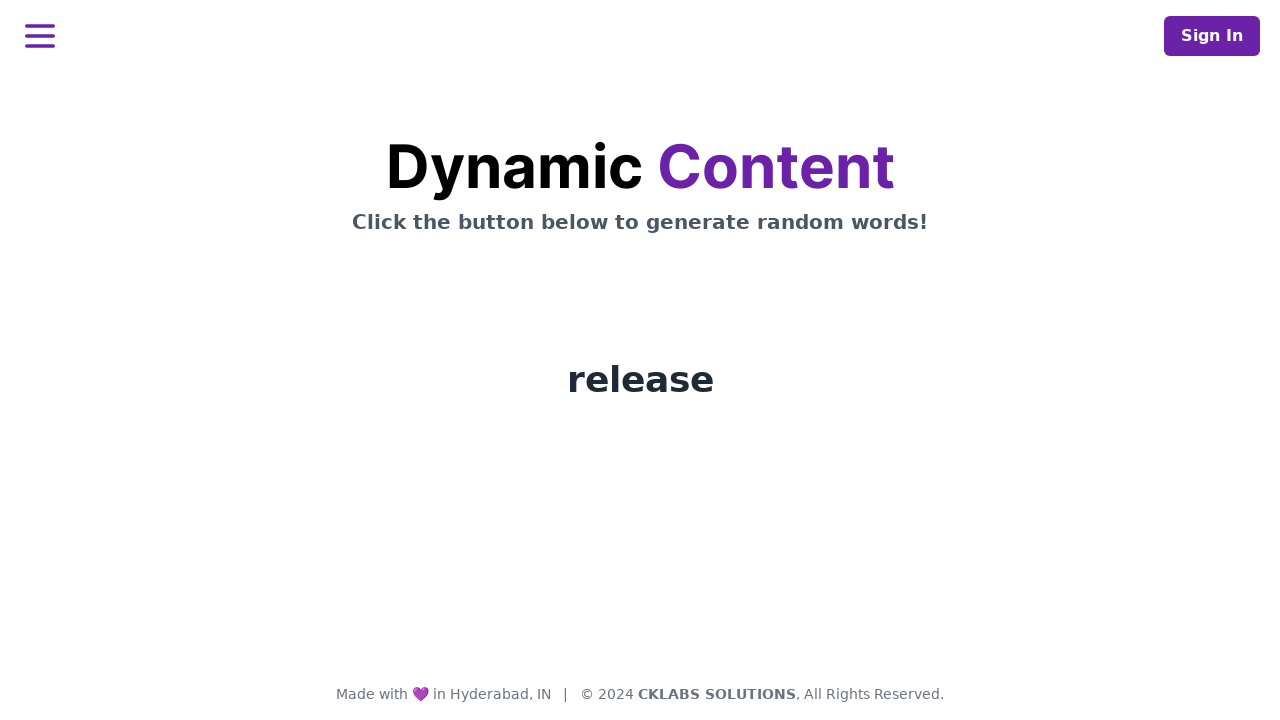

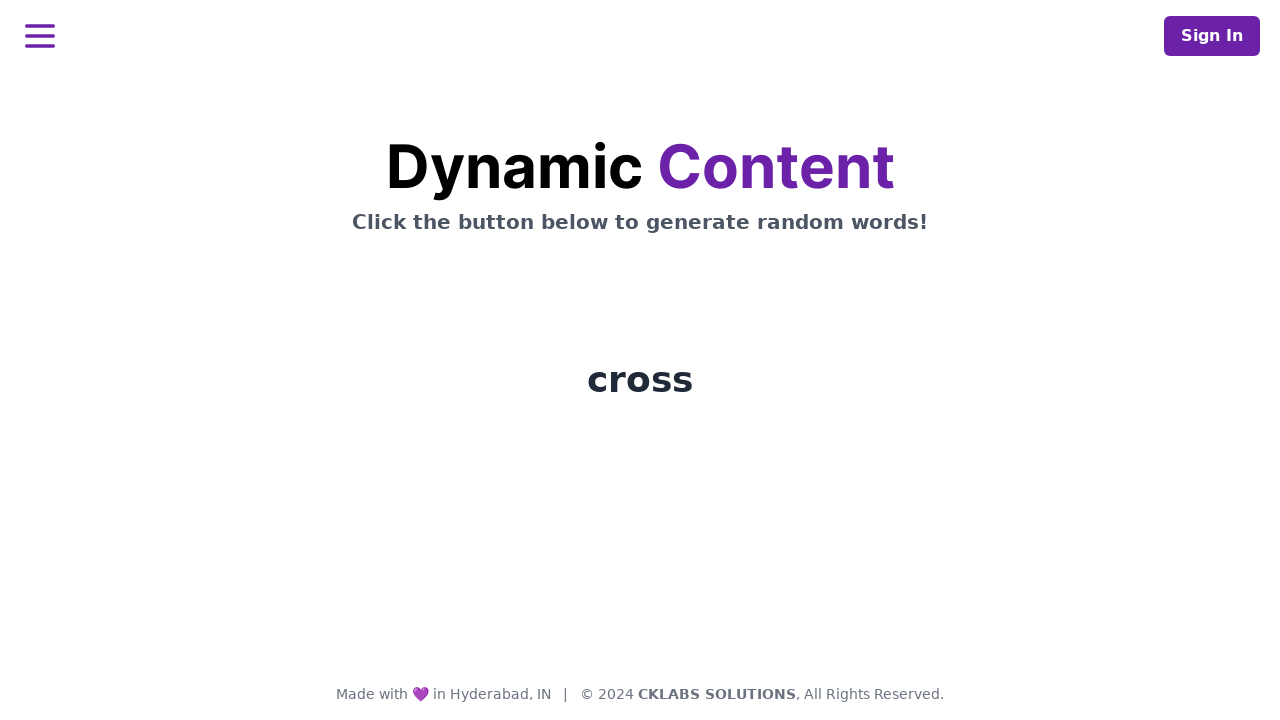